Tests dropdown selection functionality by selecting options using visible text and index on a test page.

Starting URL: https://omayo.blogspot.com/

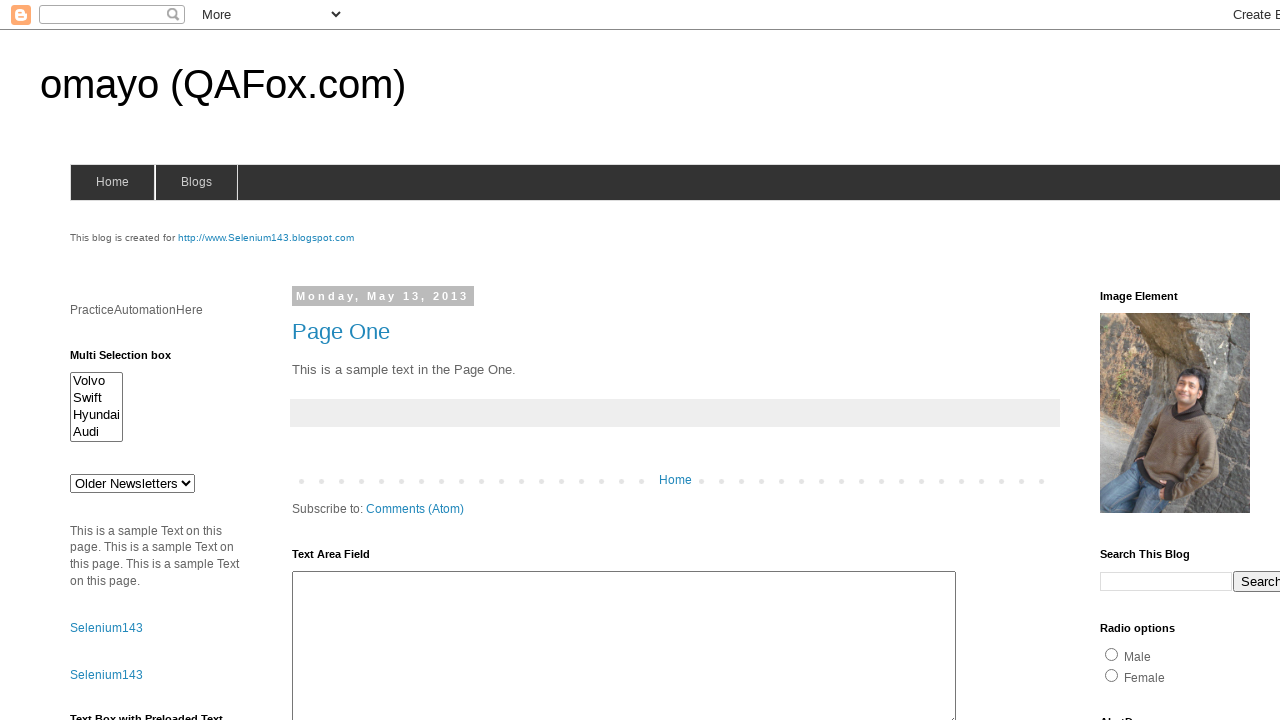

Selected dropdown option 'doc 1' by visible text on #drop1
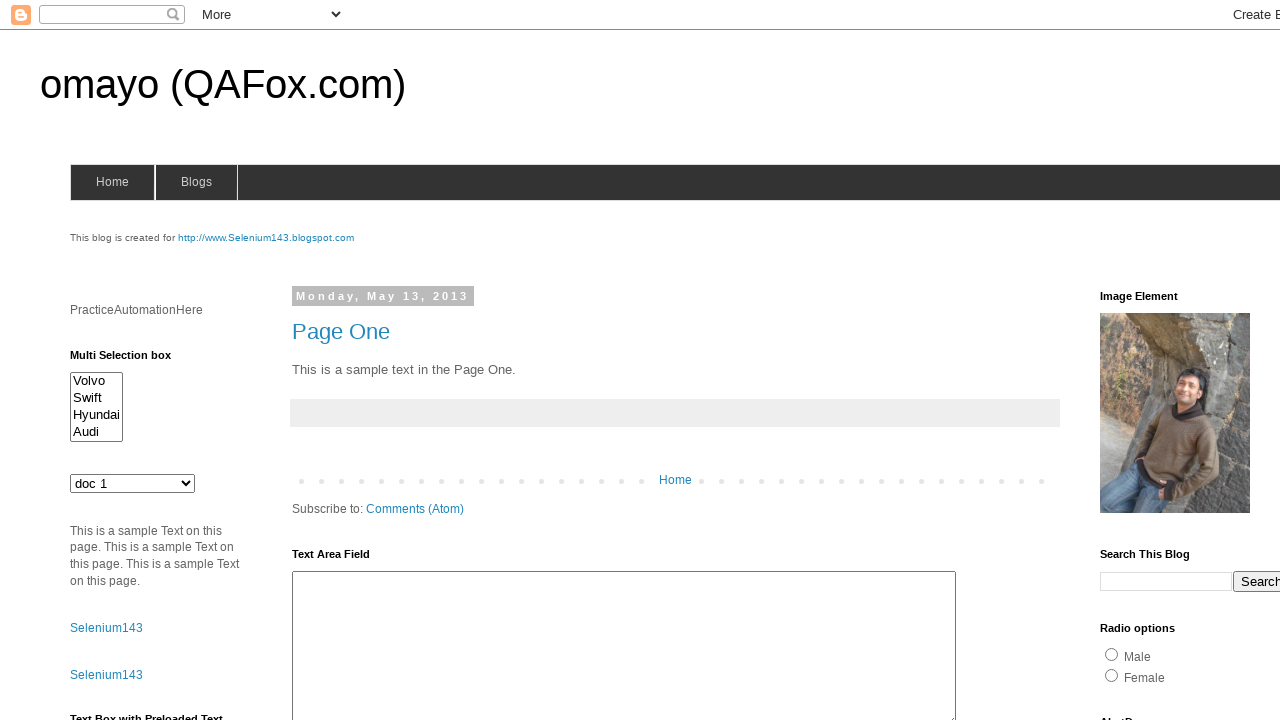

Selected dropdown option at index 3 (4th option) on #drop1
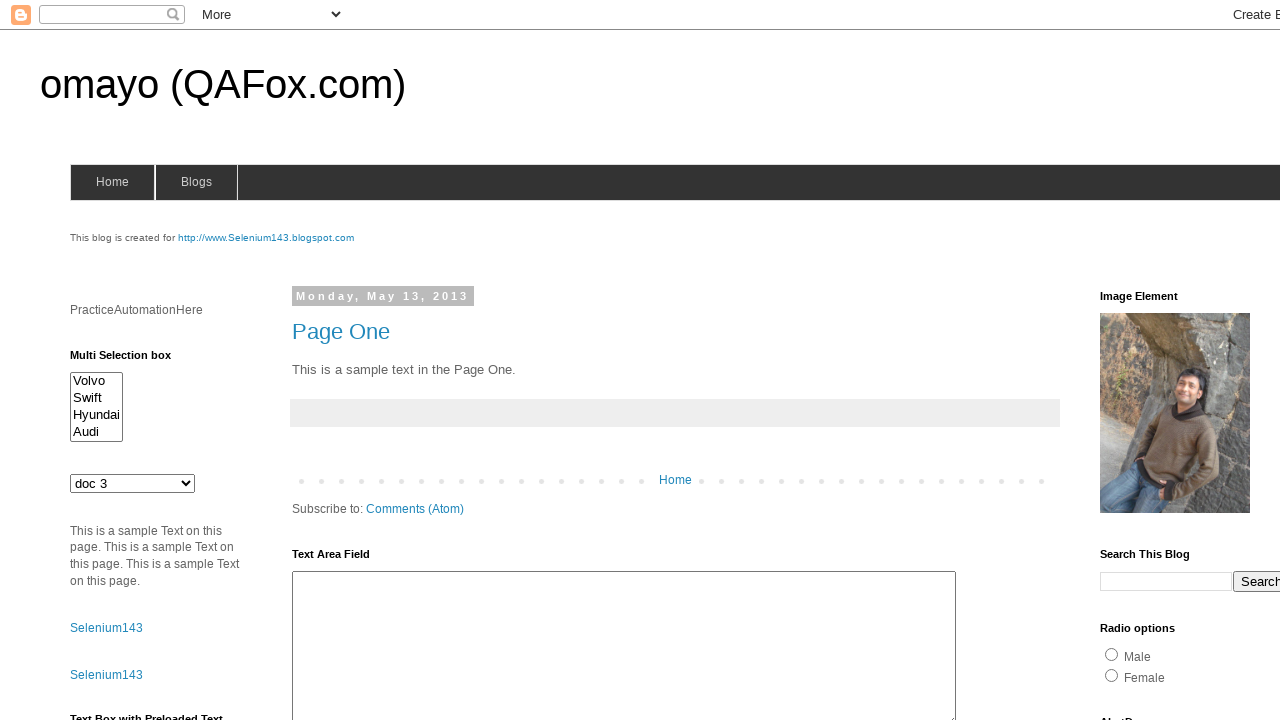

Selected dropdown option at index 0 (1st option) on #drop1
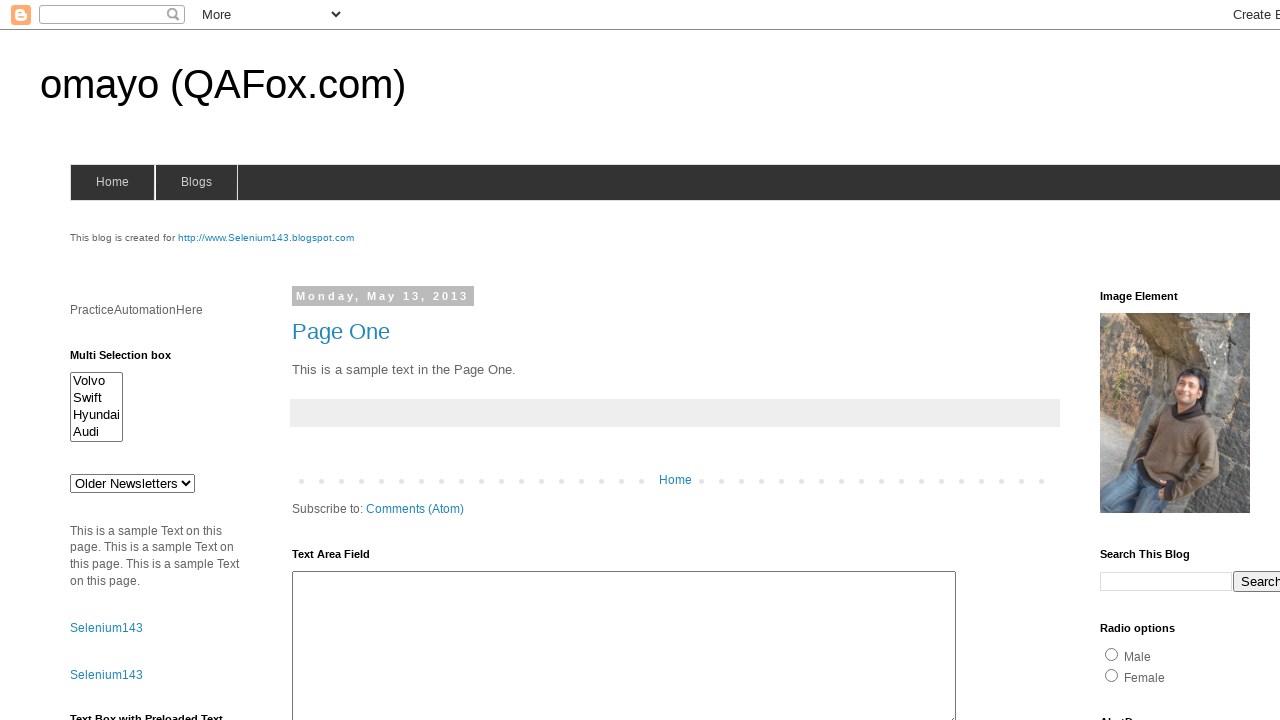

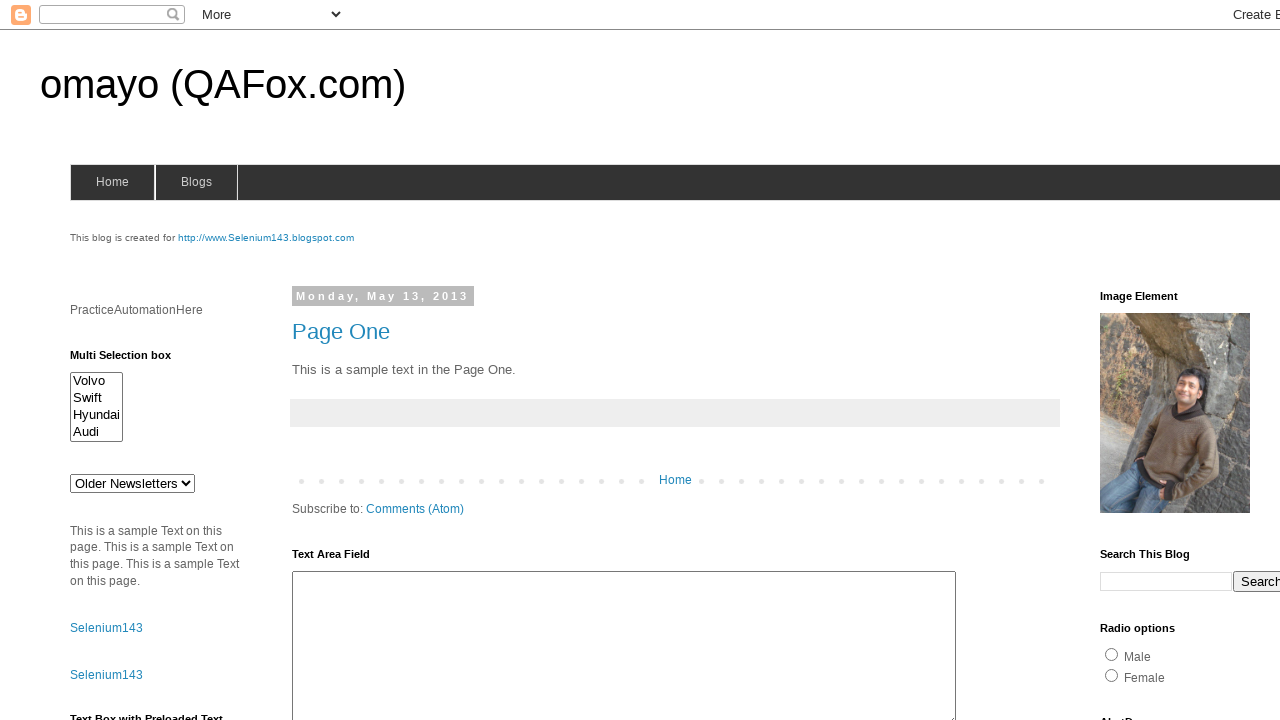